Tests navigation to Libraries section and clicking on a library link using explicit wait

Starting URL: https://library-app.firebaseapp.com/

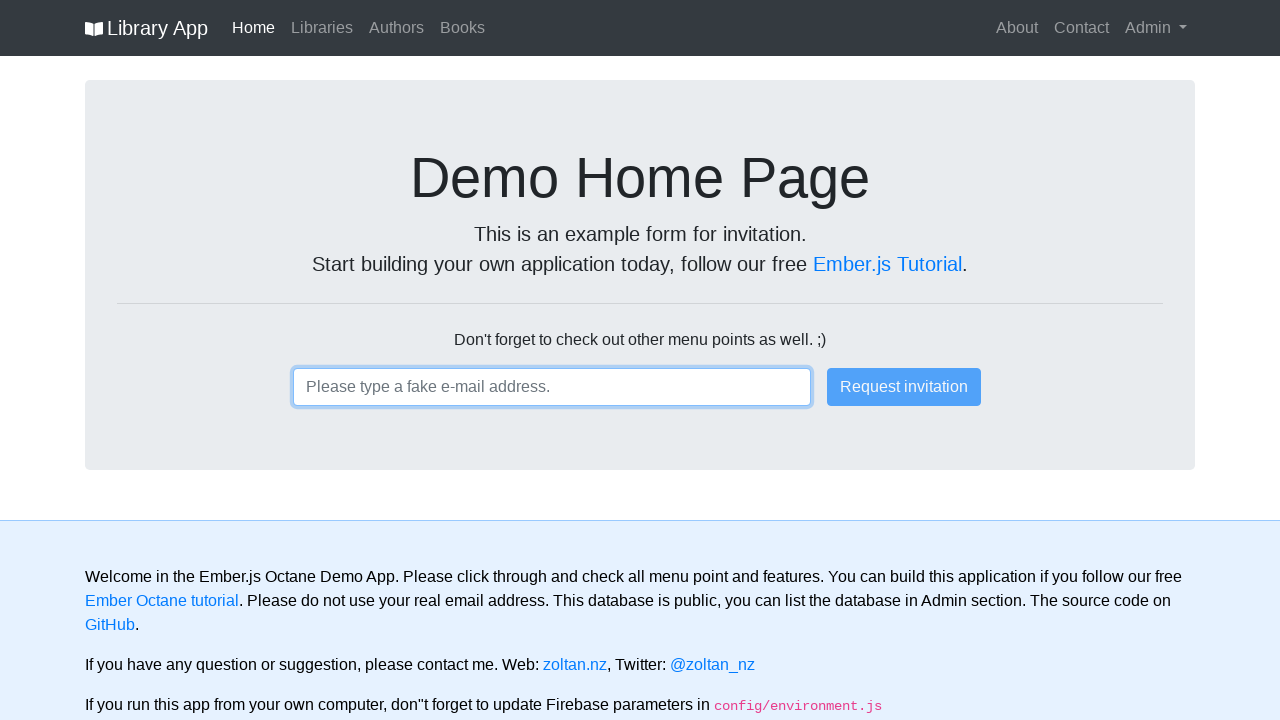

Clicked on Libraries link at (322, 28) on a:text('Libraries')
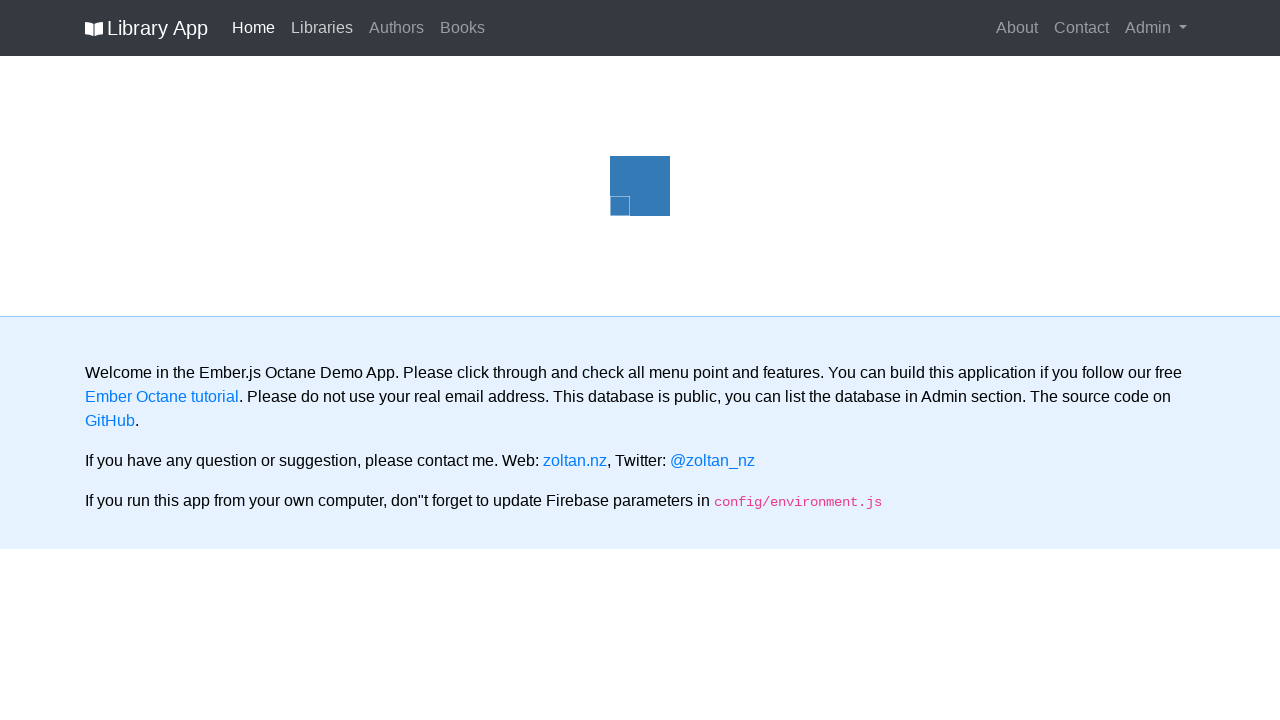

Waited for Abc library link to become visible
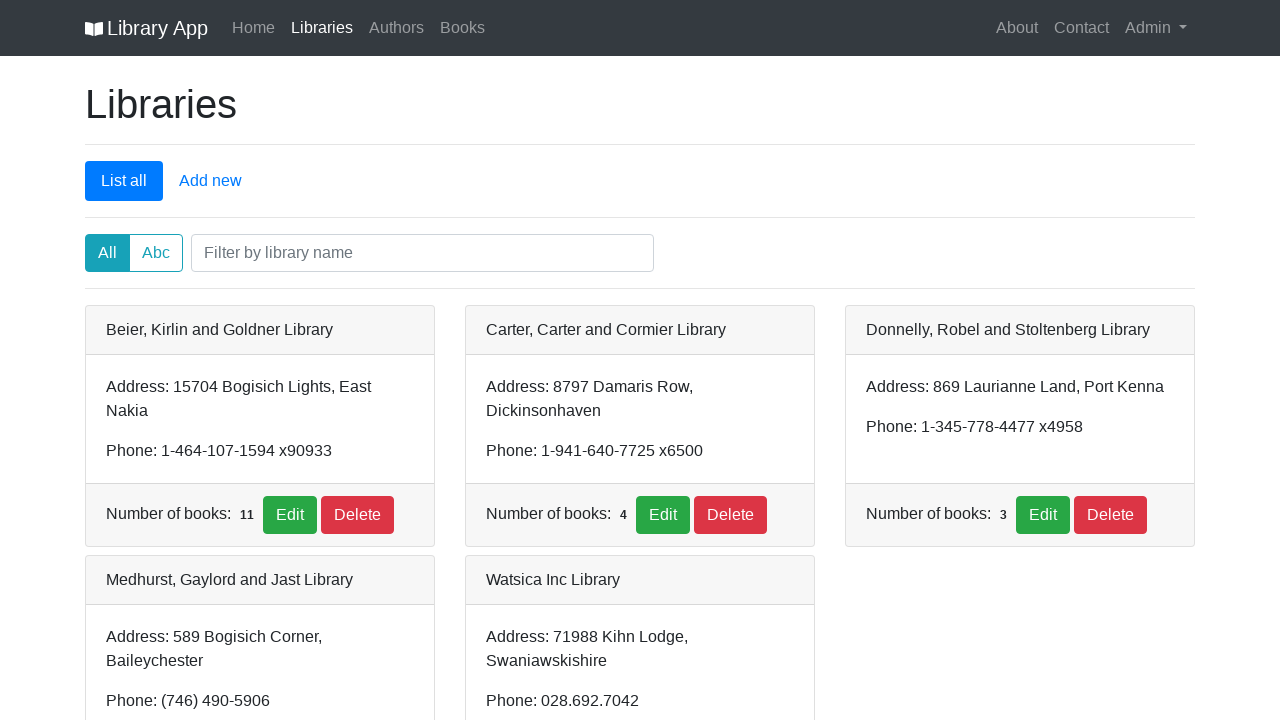

Clicked on Abc library link at (156, 253) on a:text('Abc')
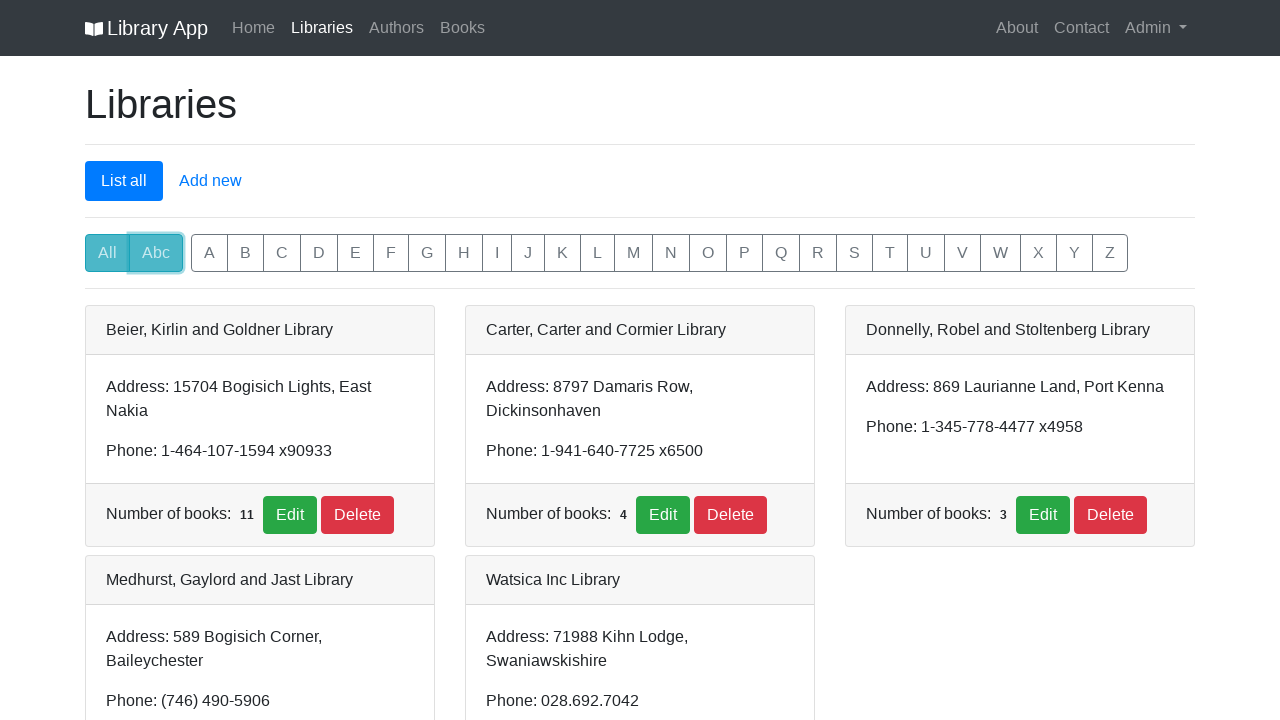

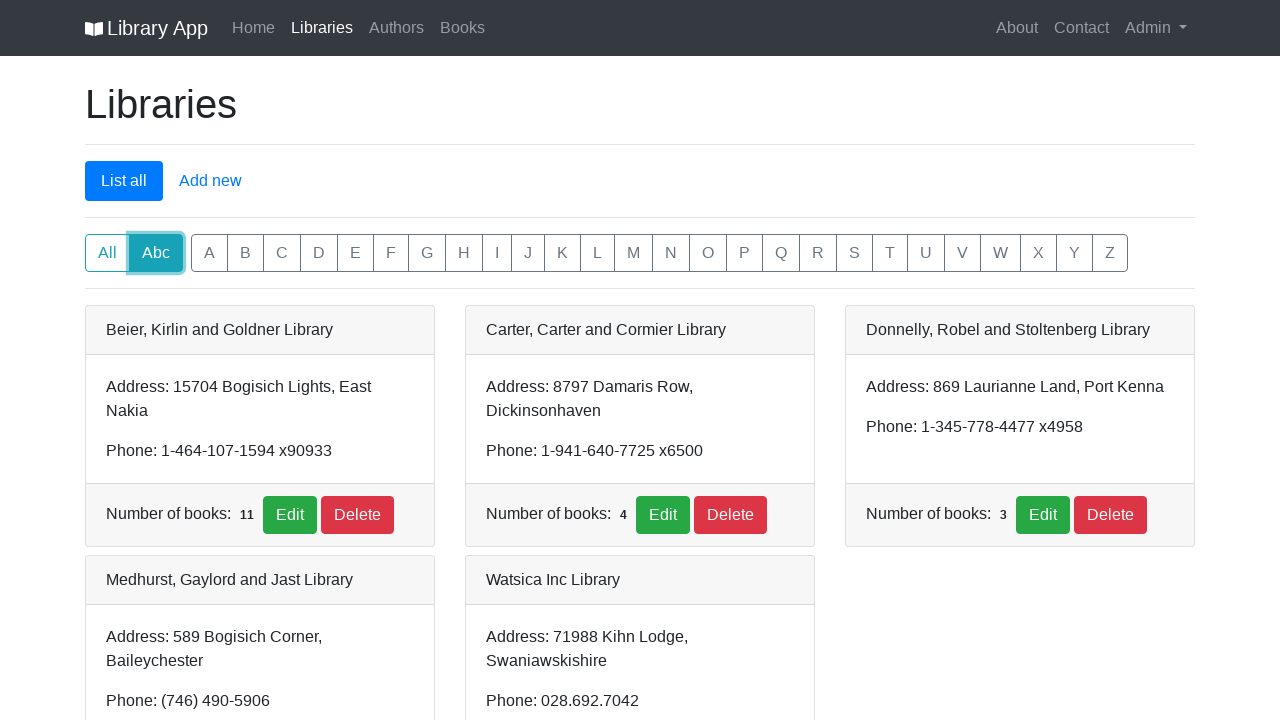